Tests the 'Impressive' radio button by clicking it and verifying the selection result message appears

Starting URL: https://demoqa.com/radio-button

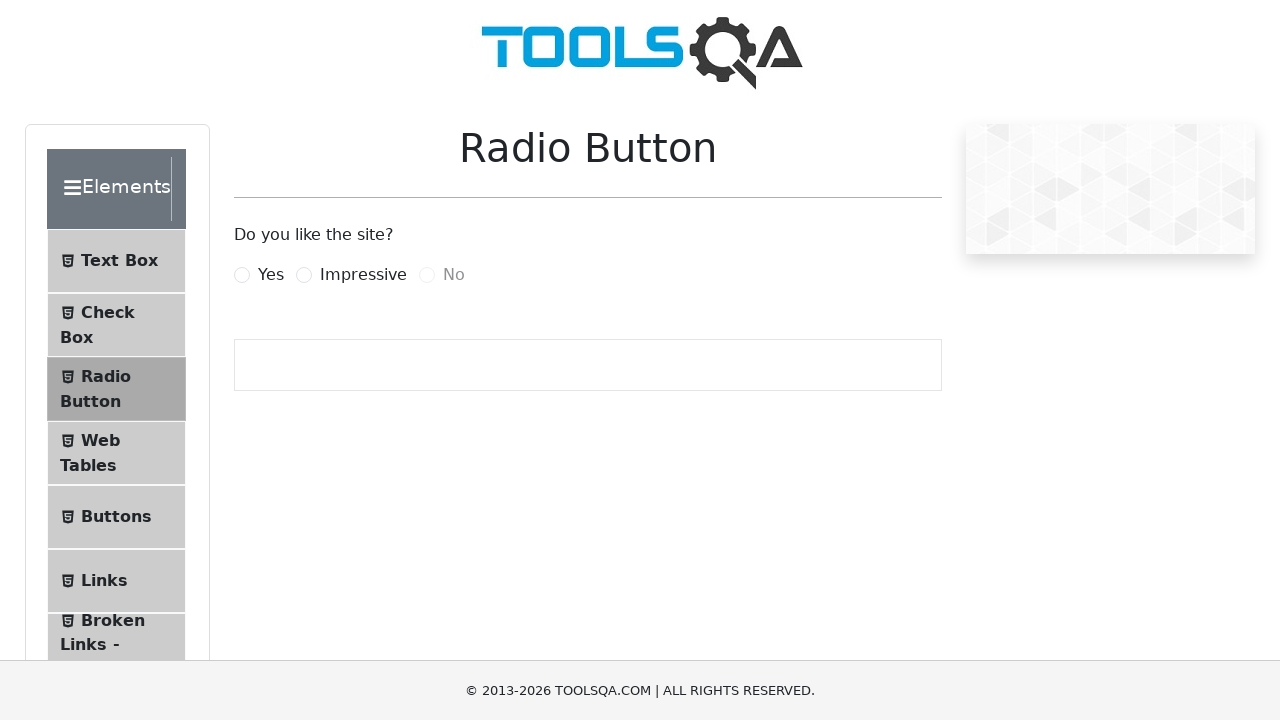

Clicked the 'Impressive' radio button label at (363, 275) on label[for='impressiveRadio']
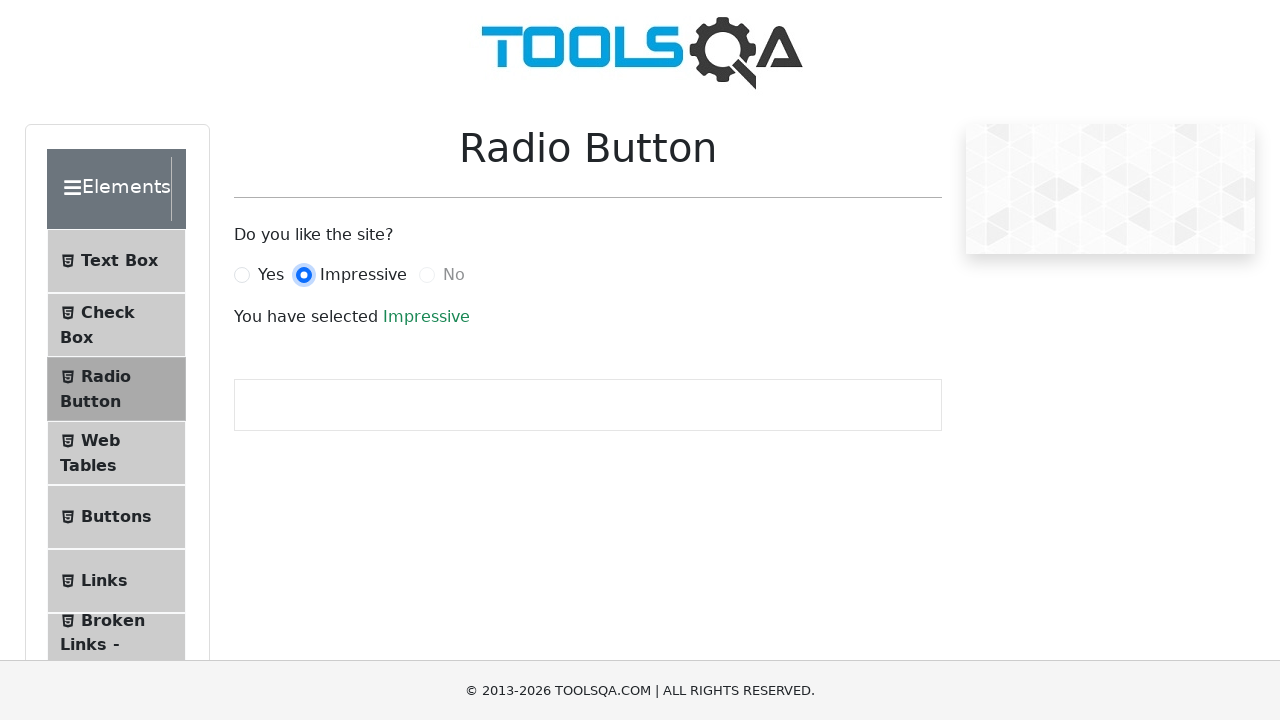

Waited for success result message to appear
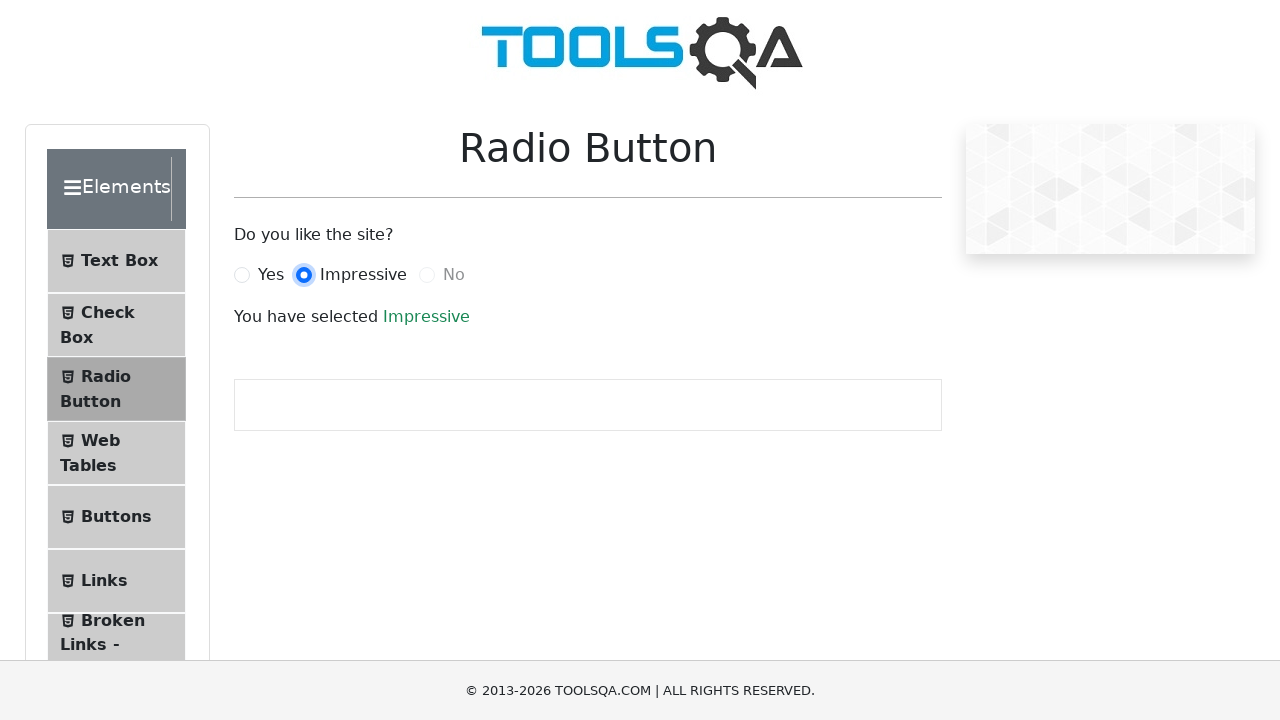

Retrieved result text content
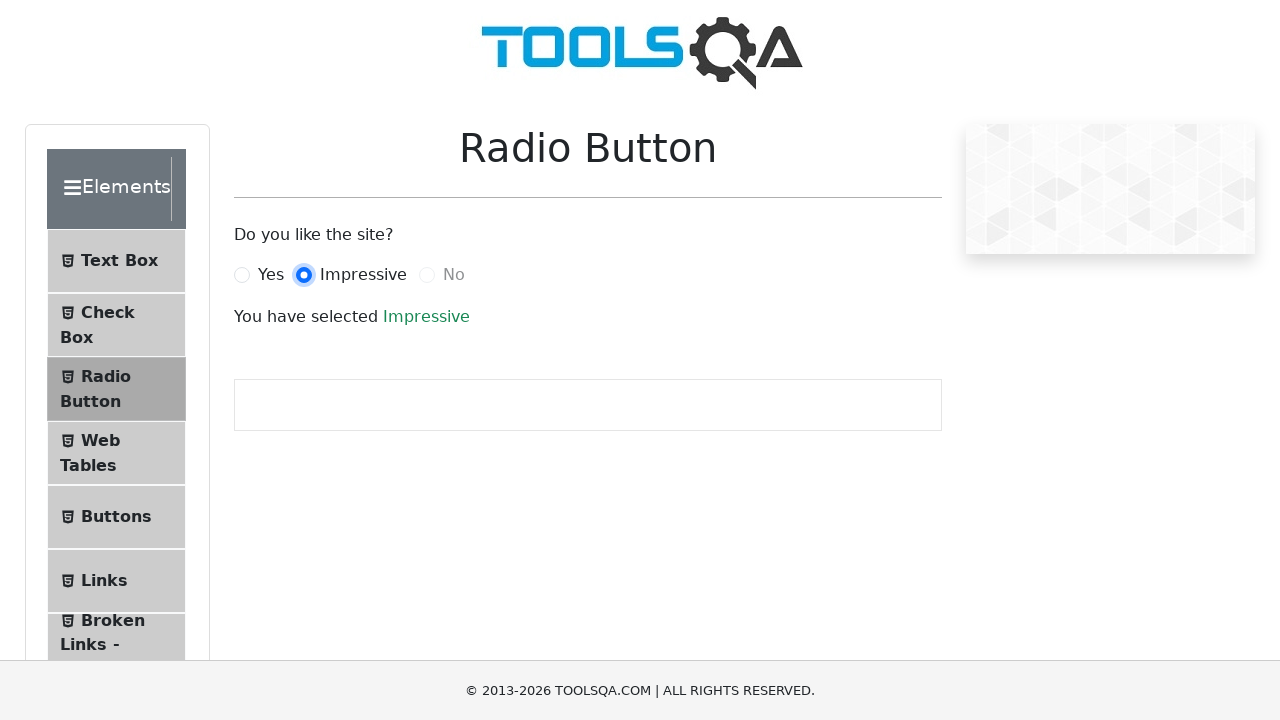

Verified that 'You have selected Impressive' message is present
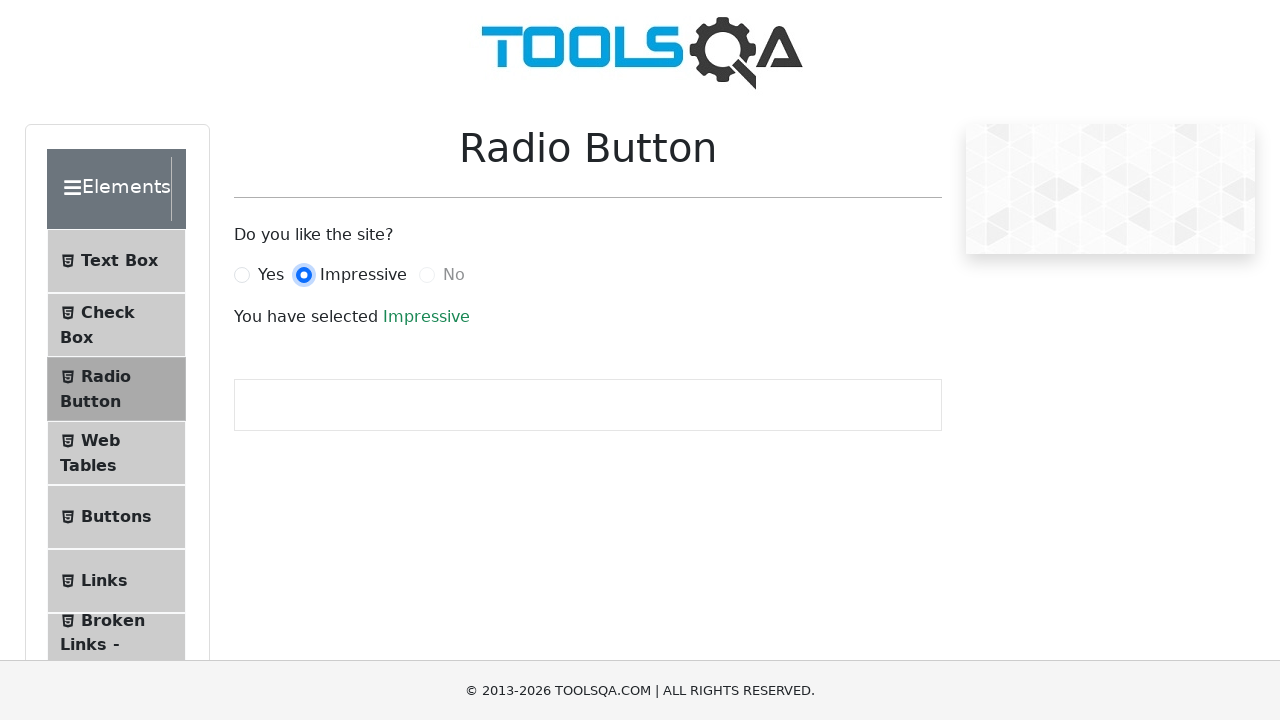

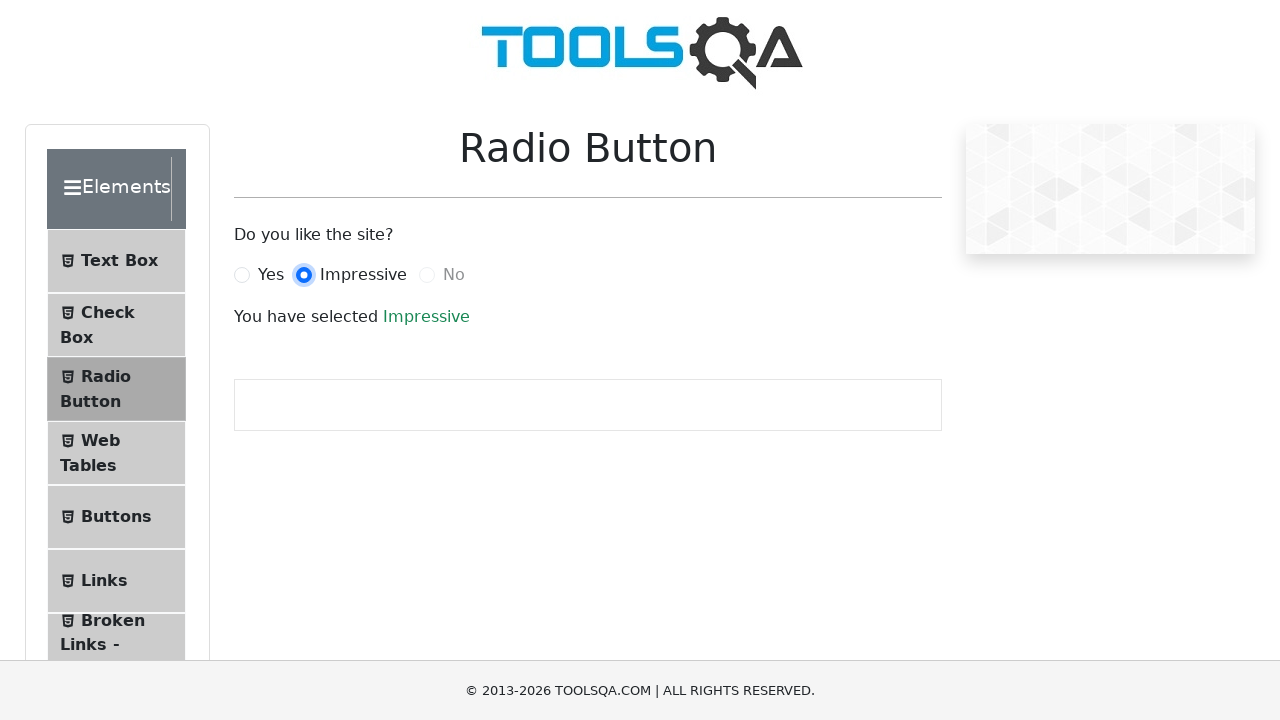